Tests confirm dialog by clicking a button, dismissing the alert, and verifying the cancel text appears

Starting URL: https://demoqa.com/alerts

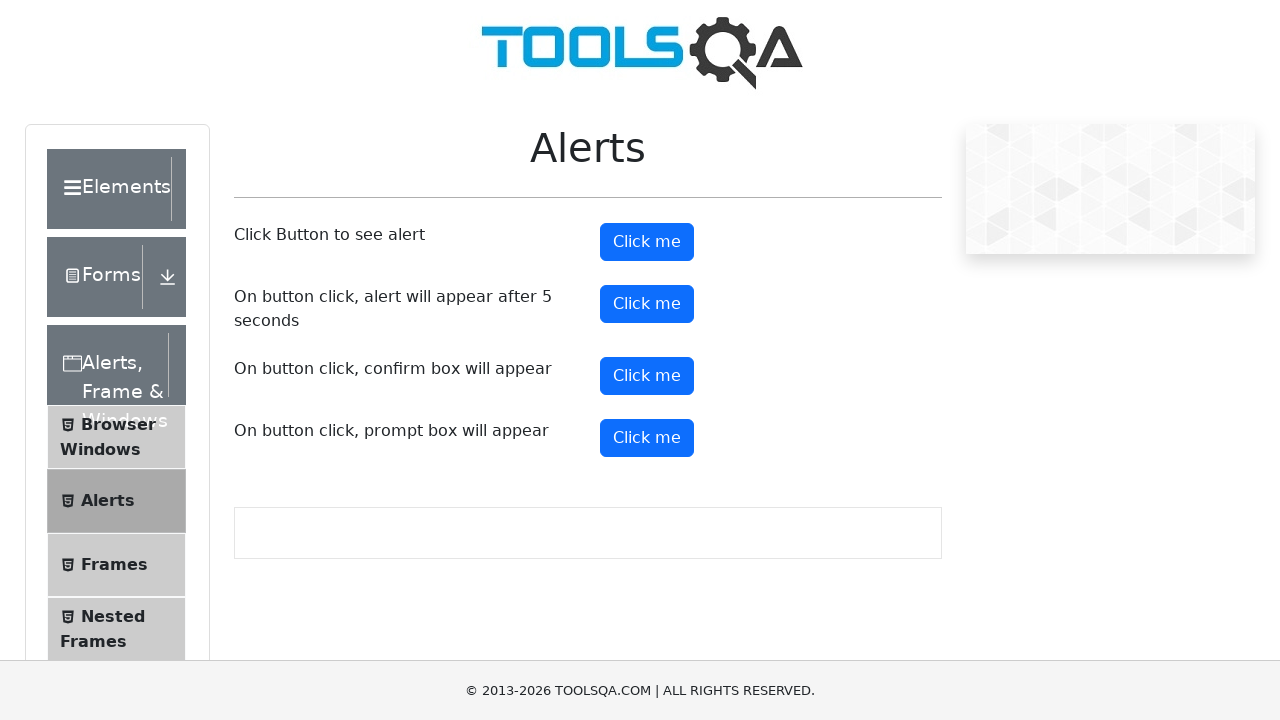

Set up dialog handler to dismiss alerts
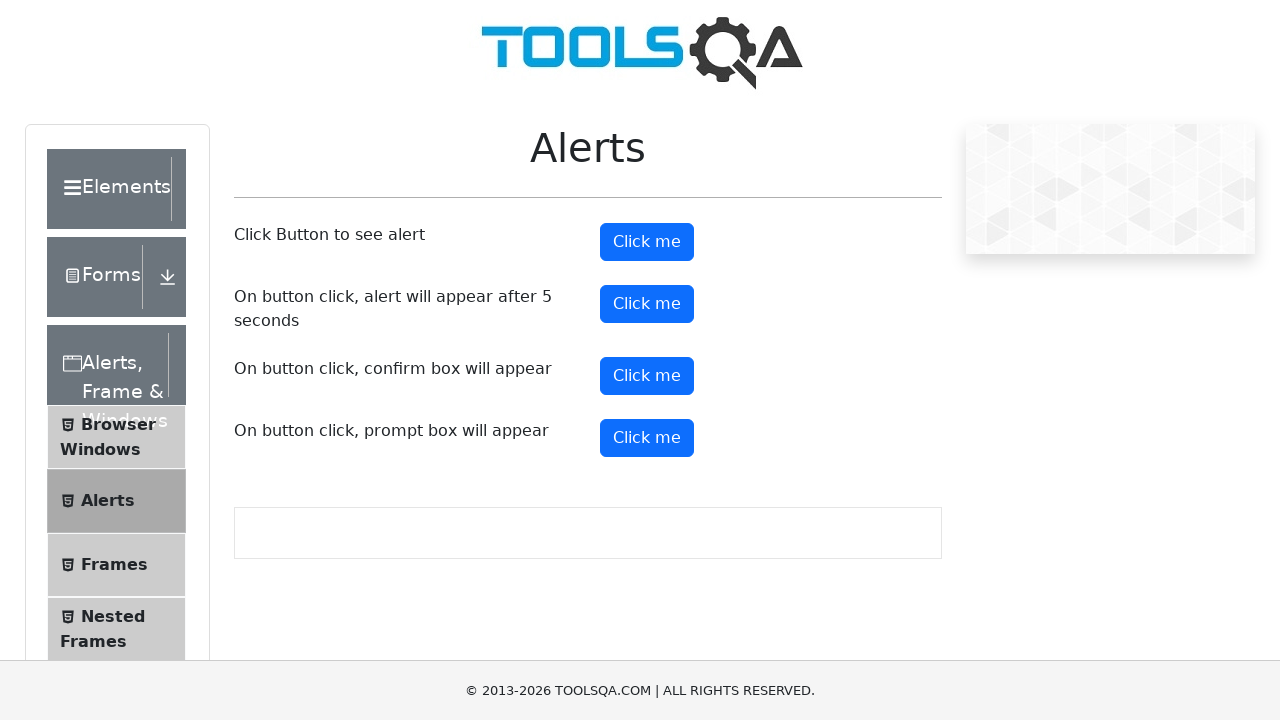

Clicked confirm button to trigger dialog at (647, 376) on #confirmButton
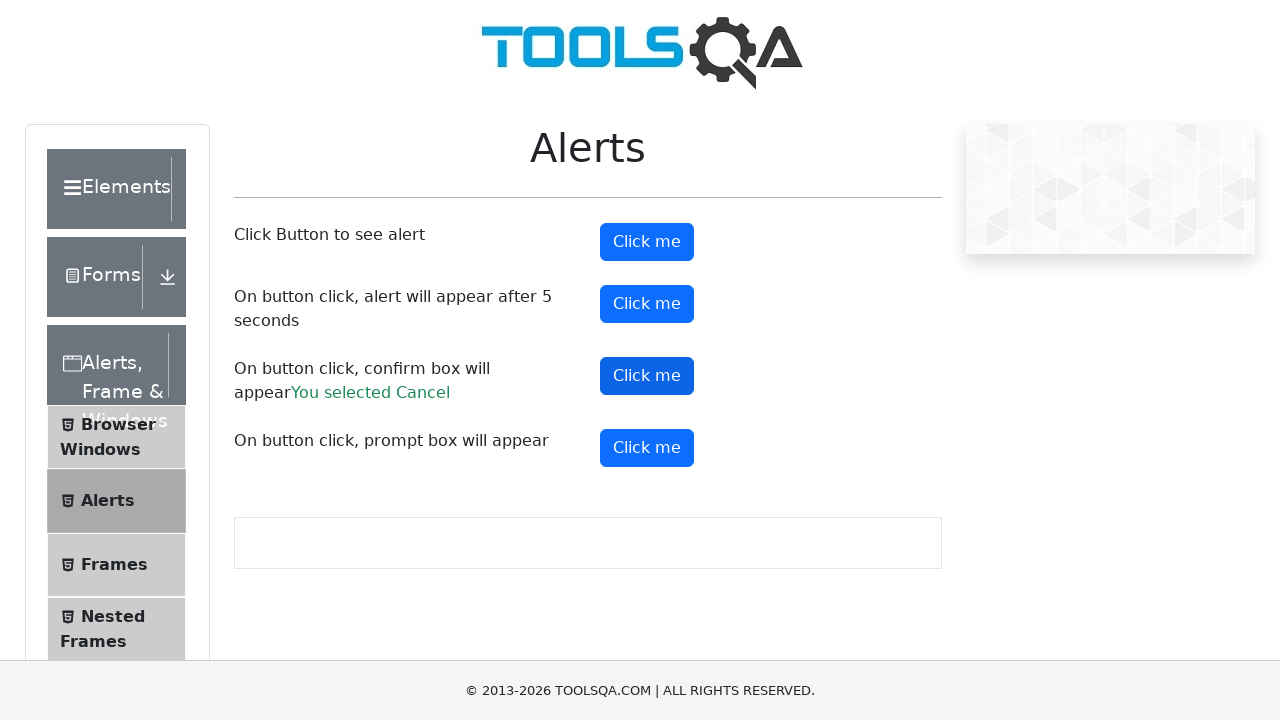

Verified cancel text 'You selected Cancel' appears after dismissing dialog
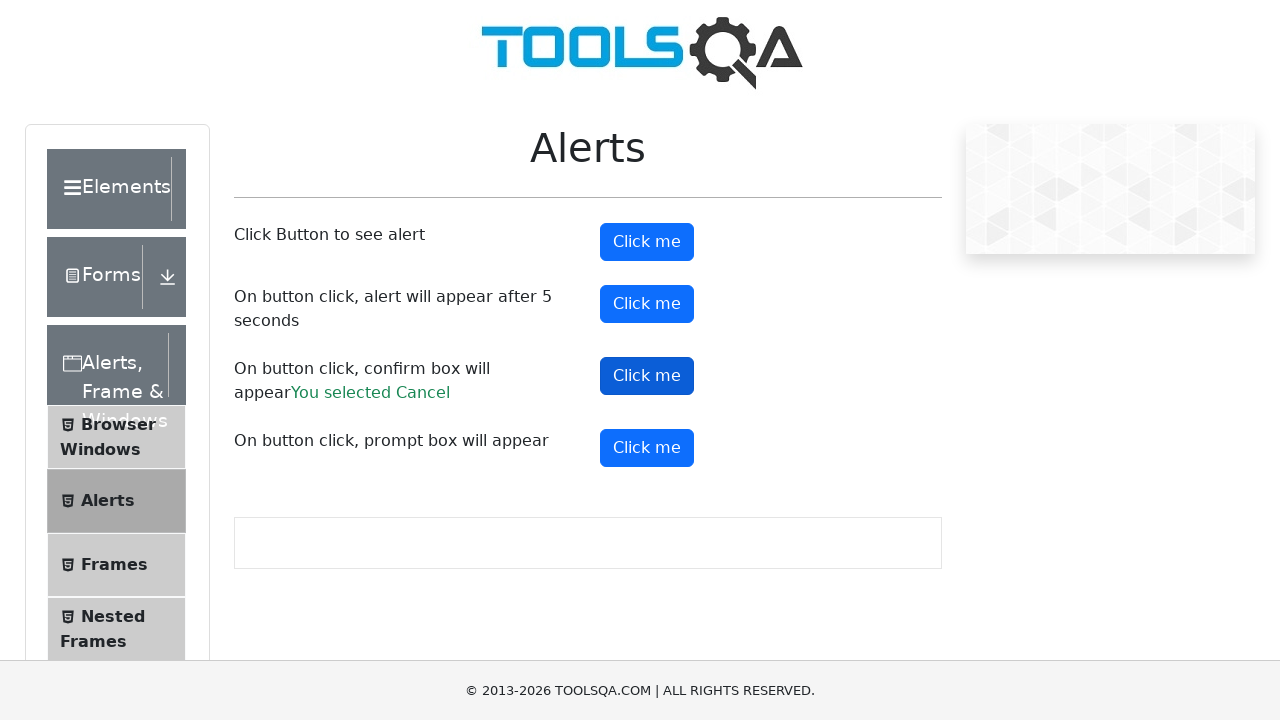

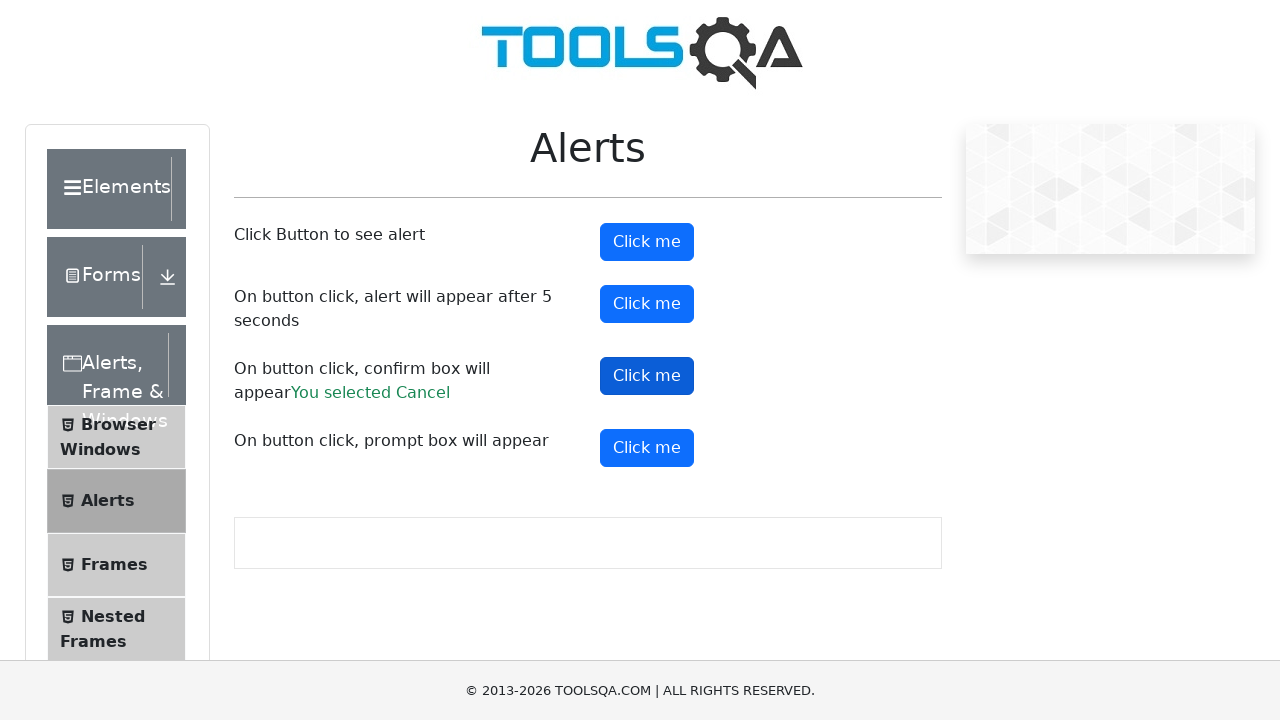